Tests the phone field tooltip by hovering over the info icon and verifying the tooltip text is displayed correctly.

Starting URL: https://www.telerik.com/

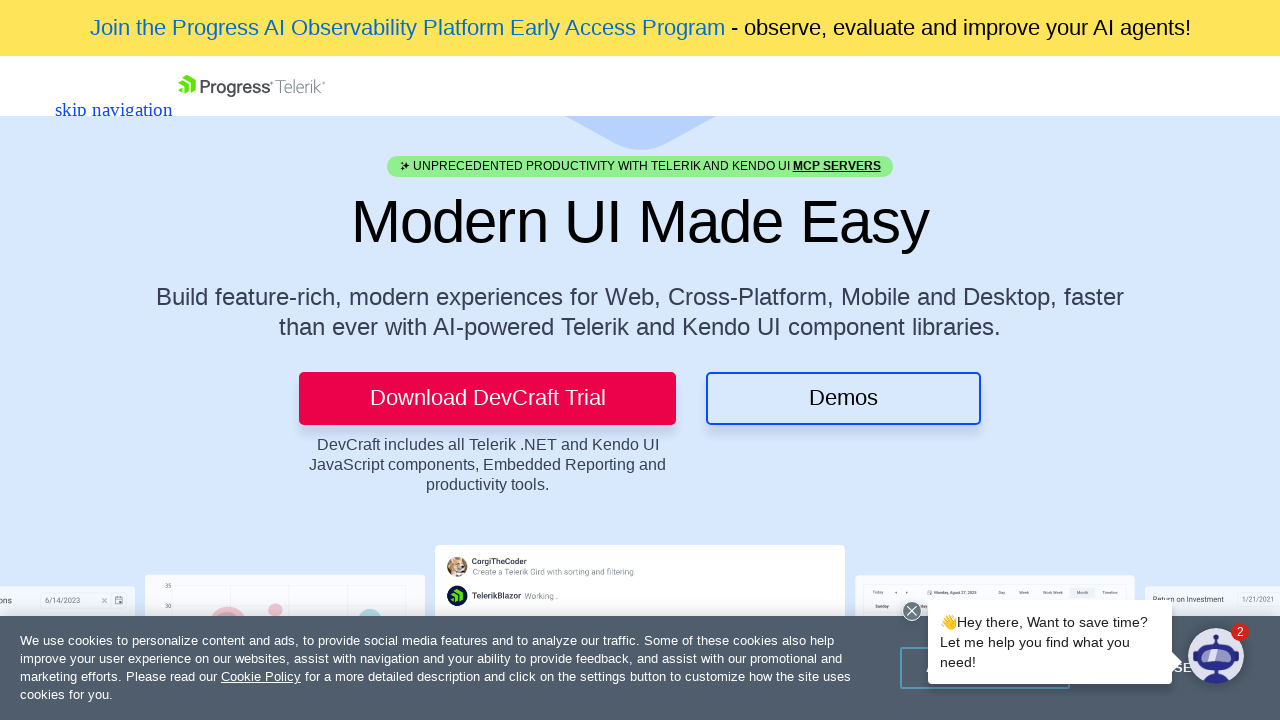

Clicked on Contact Us button at (83, 85) on .TK-Button--CTA-Sec
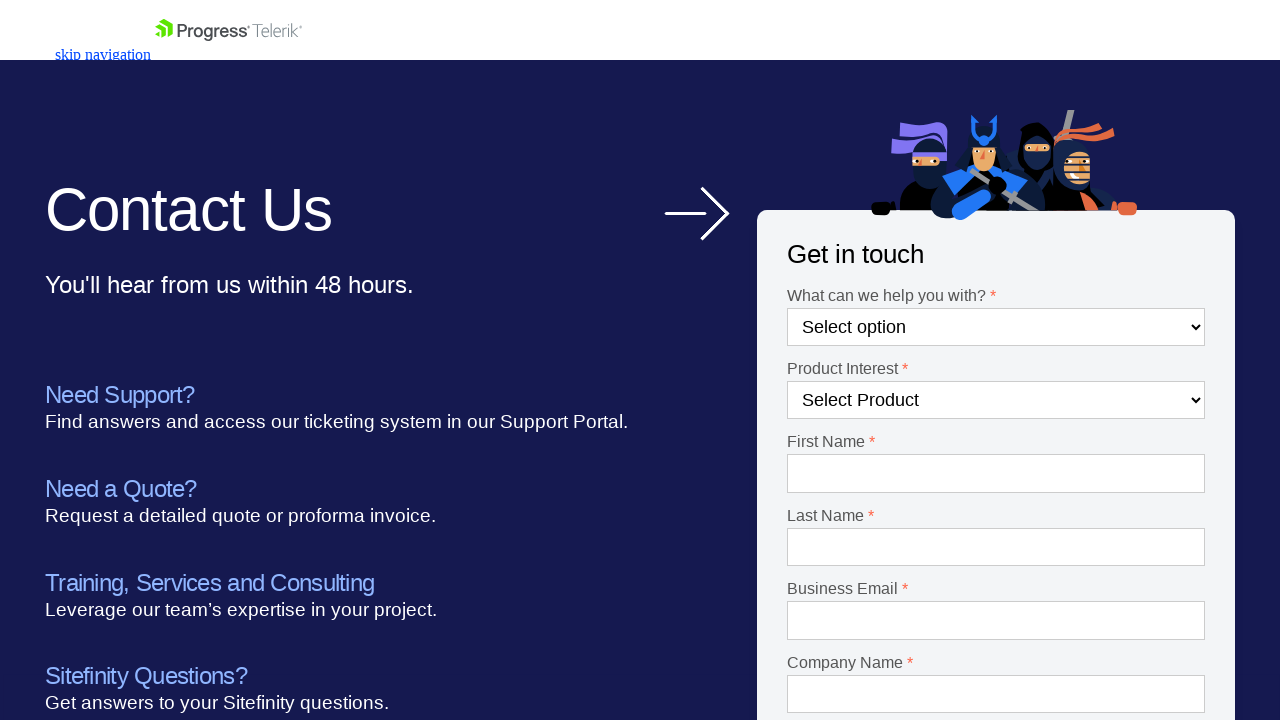

Scrolled down 250 pixels
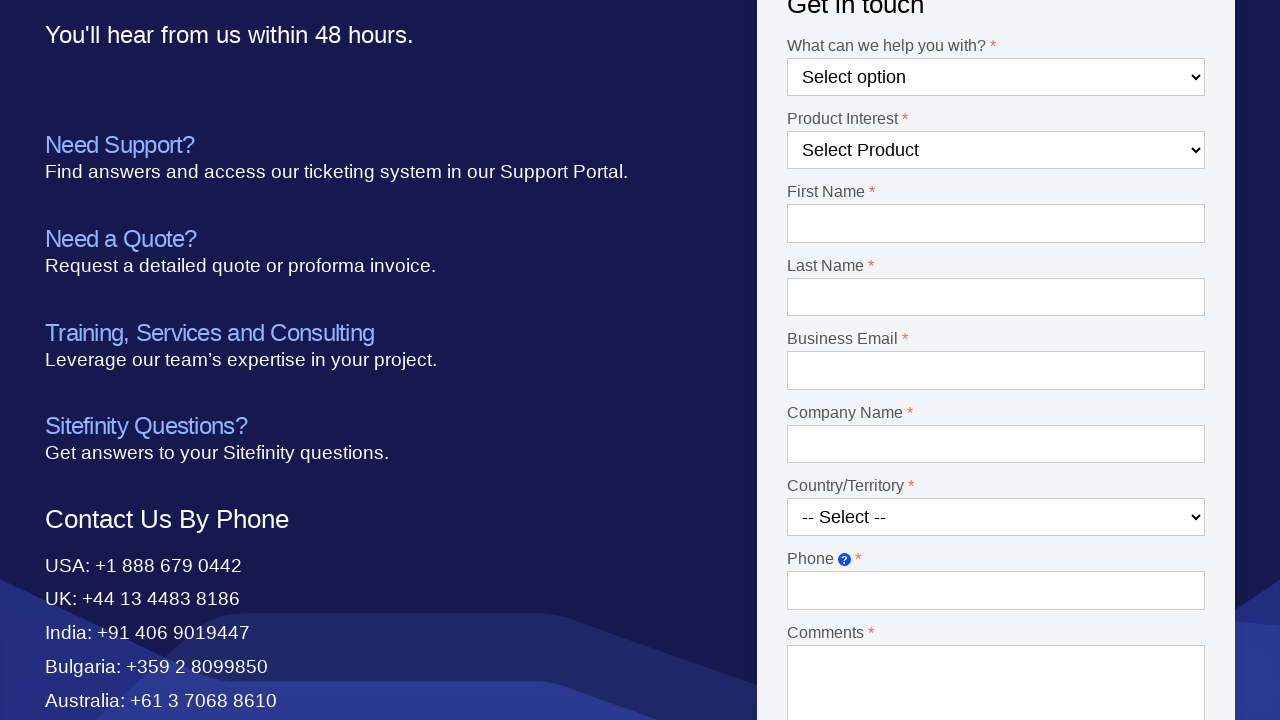

Hovered over phone field info icon to trigger tooltip at (844, 559) on #form--1 > form > div > div:nth-child(9) > label > span
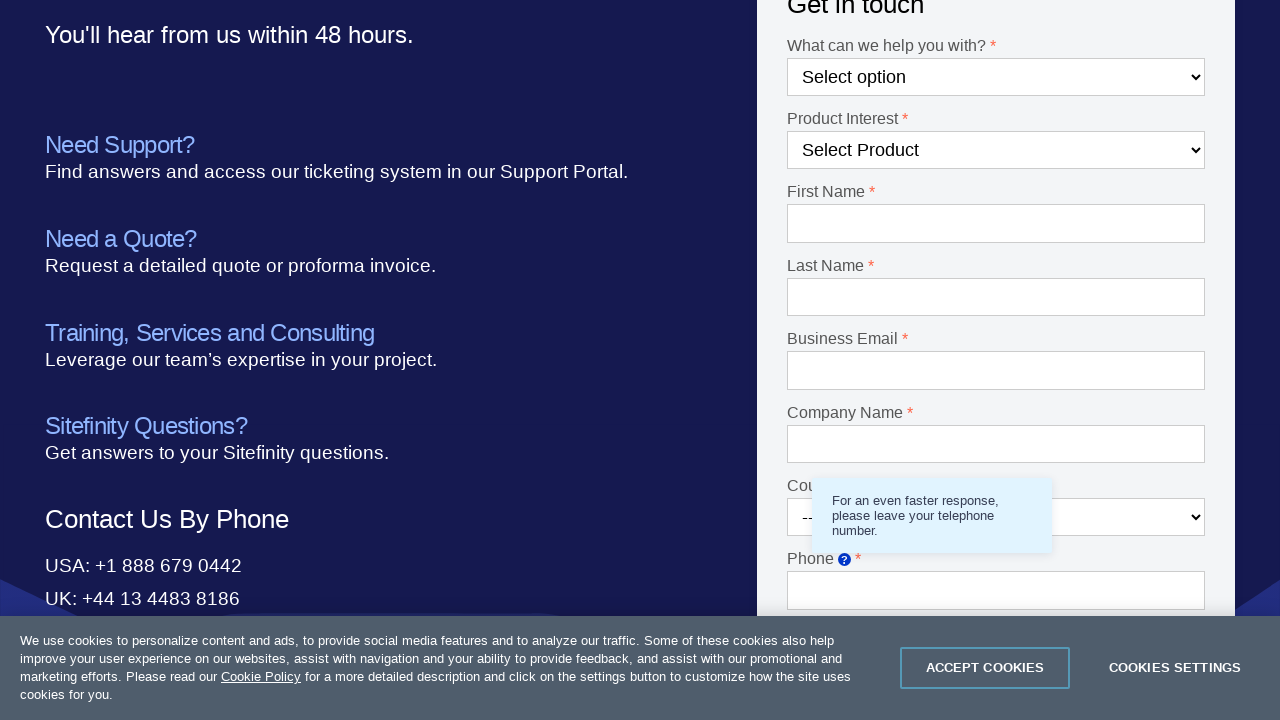

Tooltip text appeared for phone field
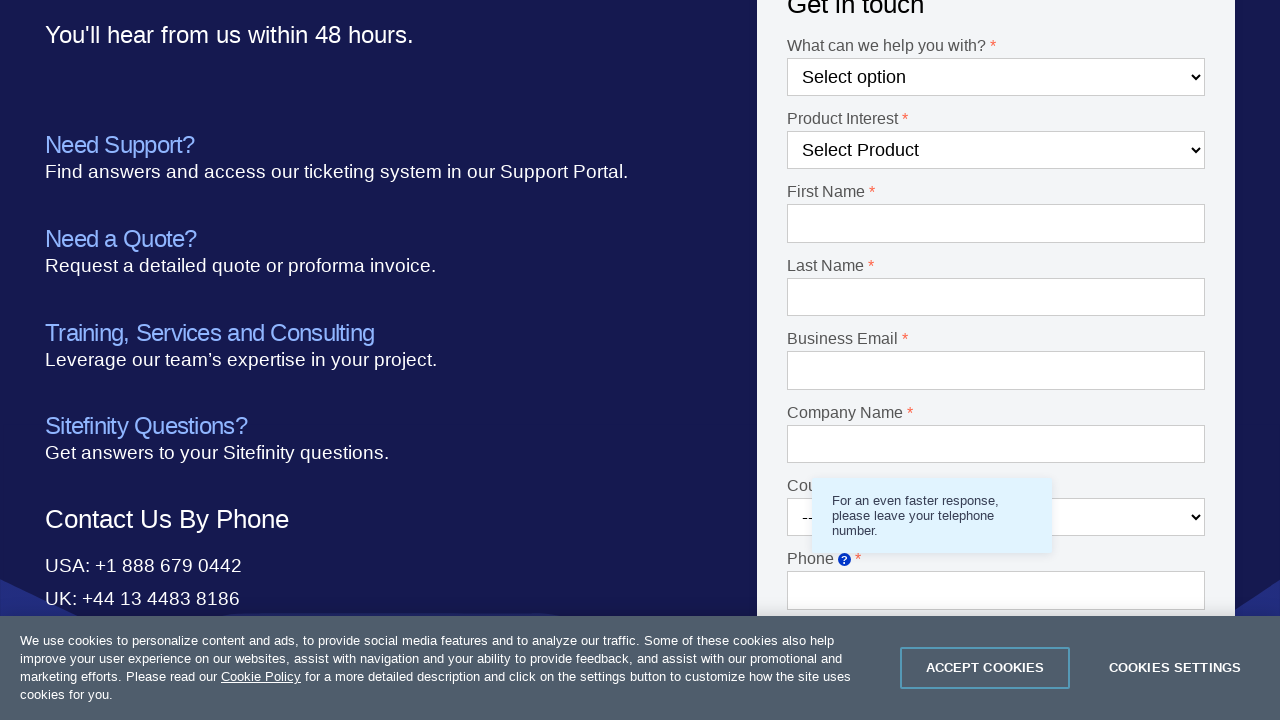

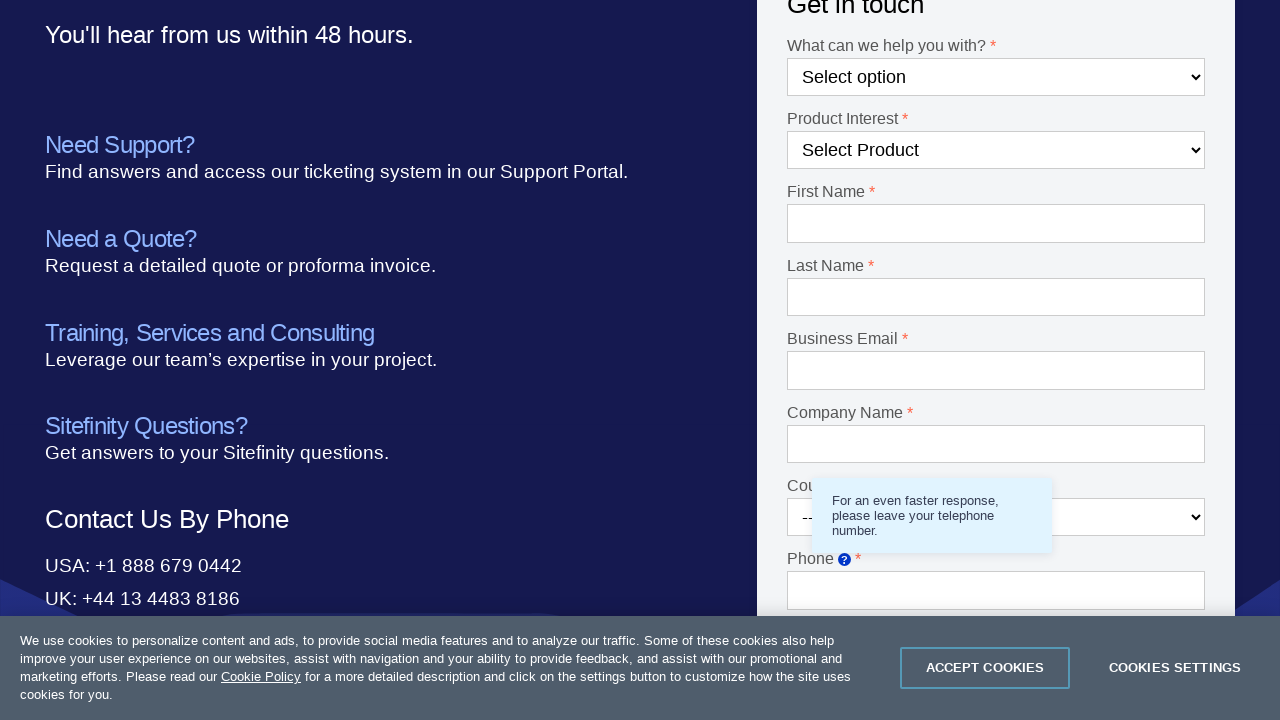